Tests alert functionality by navigating to the alert demo page, clicking on the "Alert with OK & Cancel" tab, and triggering an alert dialog

Starting URL: https://demo.automationtesting.in/Alerts.html

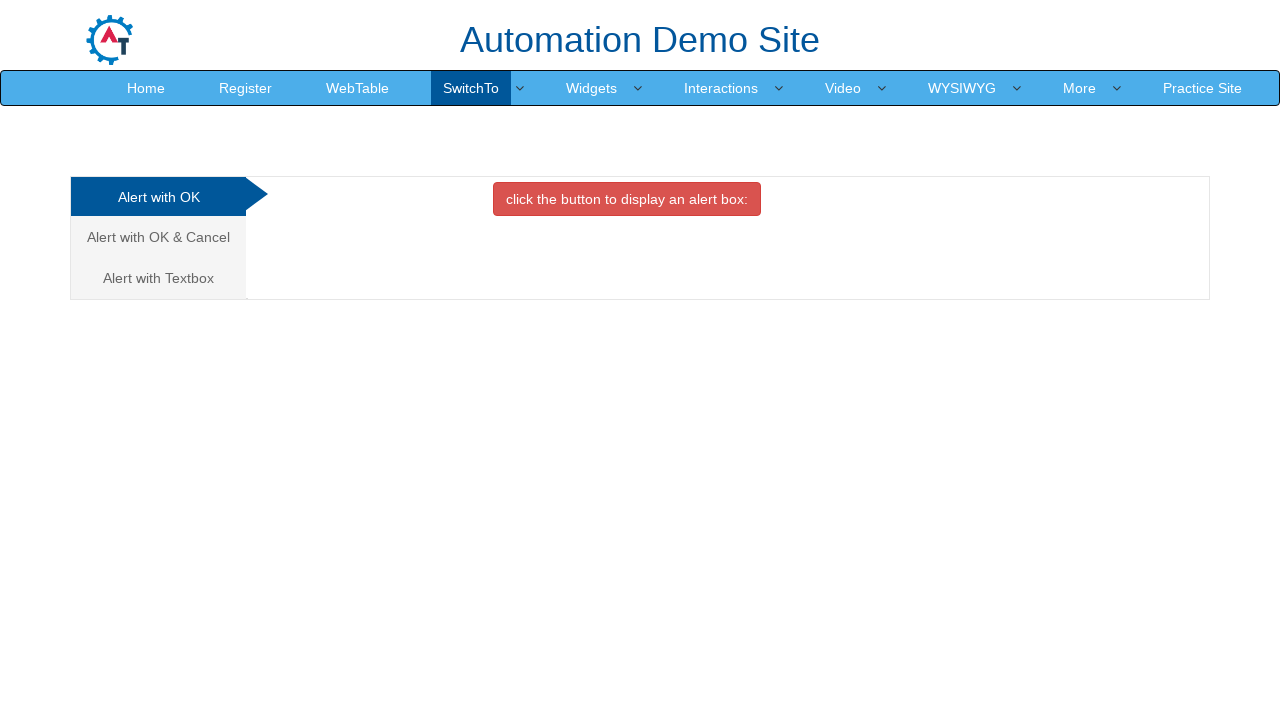

Navigated to Alerts demo page
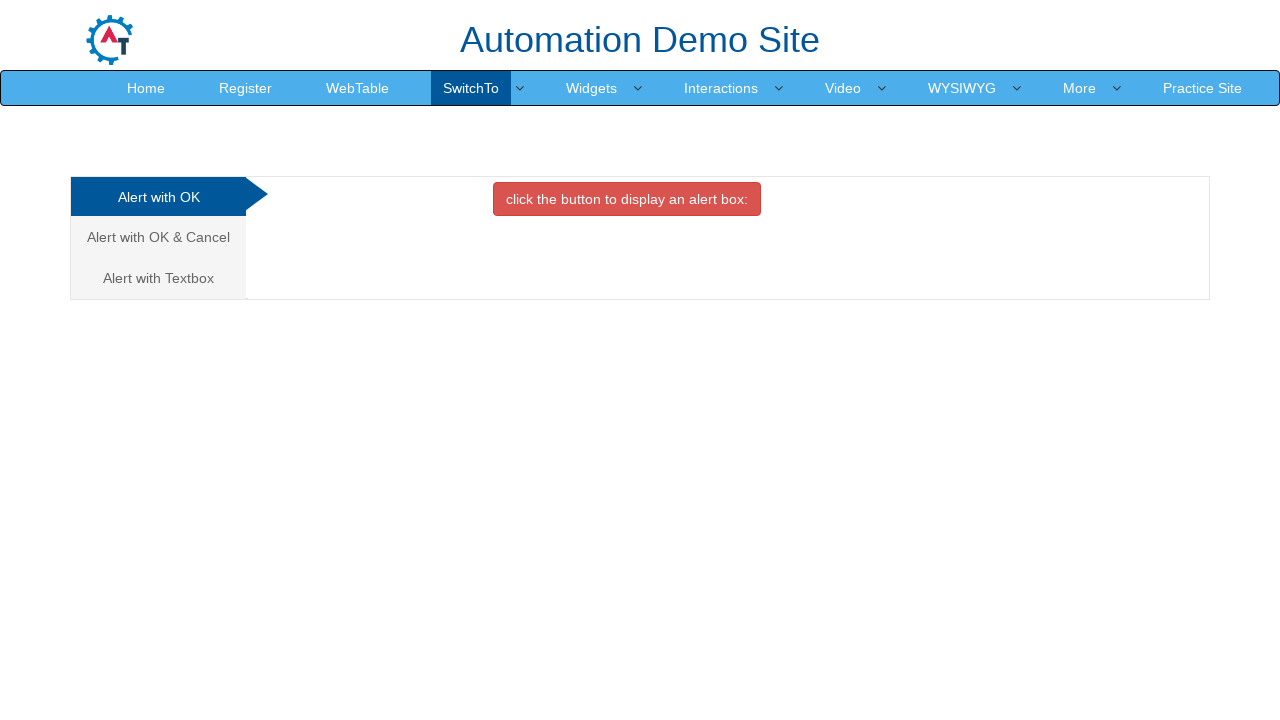

Clicked on 'Alert with OK & Cancel' tab at (158, 237) on xpath=//a[normalize-space()='Alert with OK & Cancel']
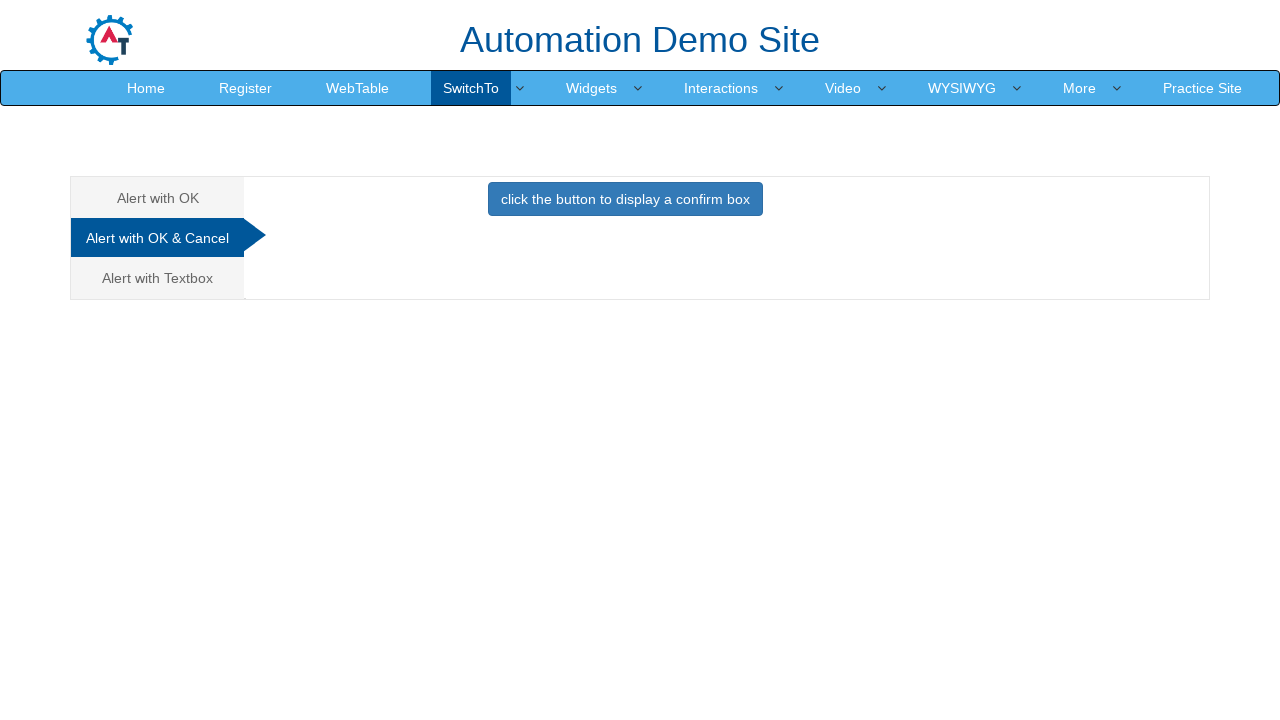

Set up alert dialog handler to dismiss alerts
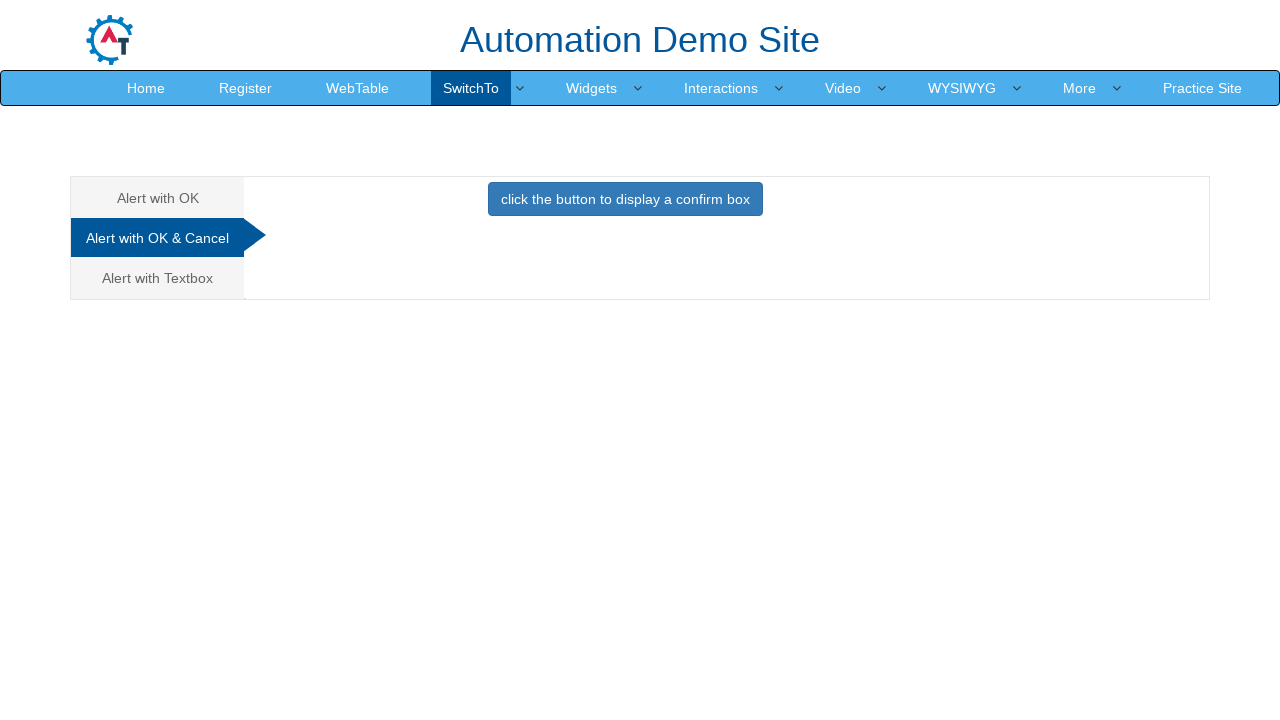

Clicked button to trigger alert dialog at (625, 199) on xpath=//button[@class='btn btn-primary']
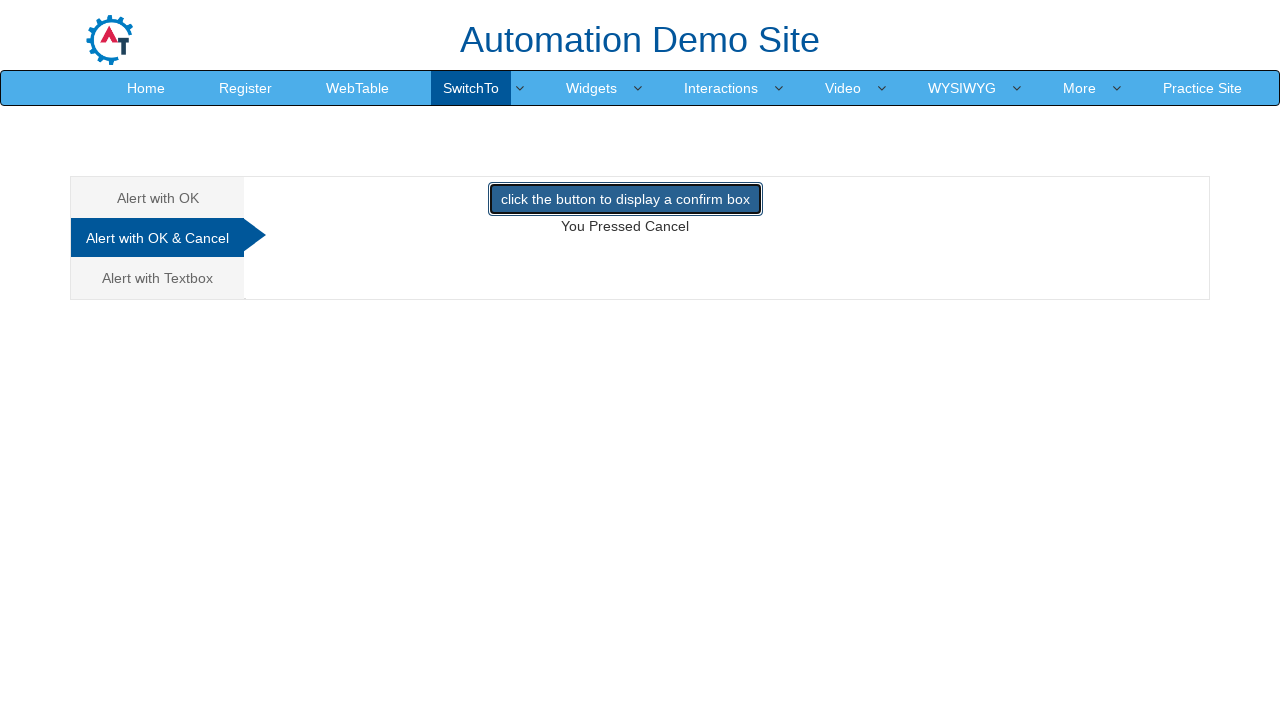

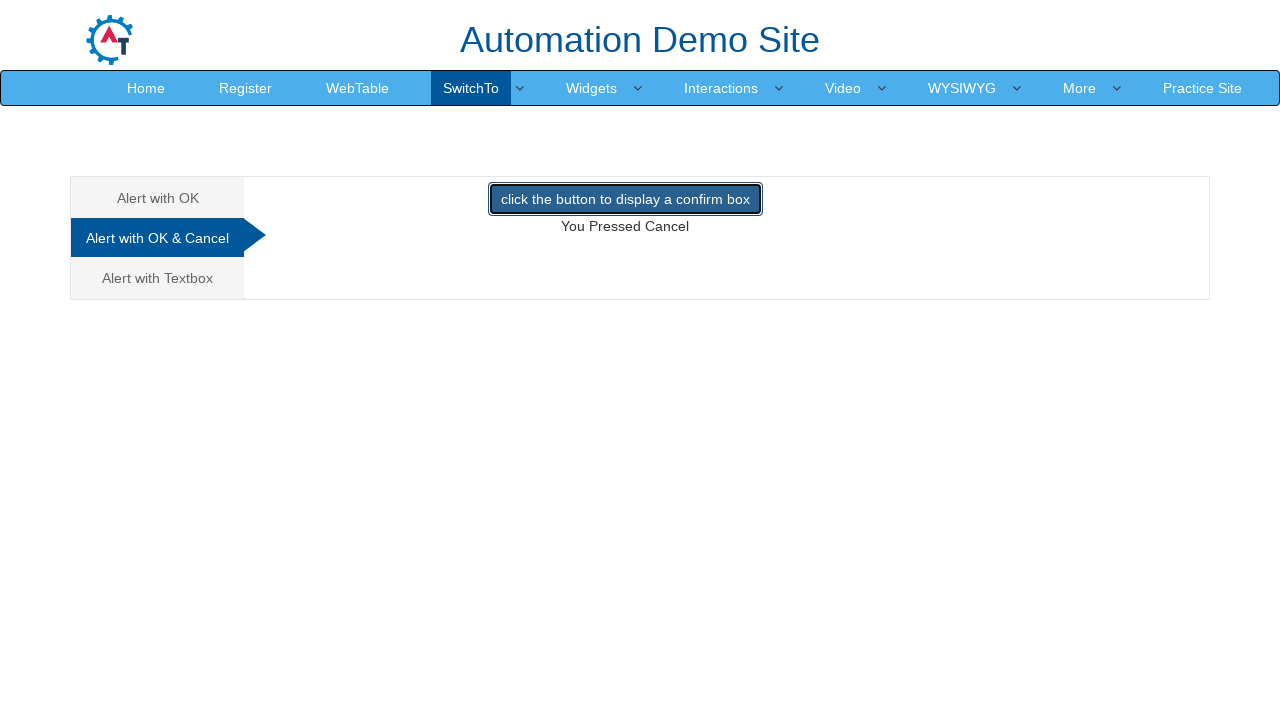